Tests textbox functionality by entering values with whitespaces and checking if email/phone fields show validation warnings

Starting URL: https://testautomationpractice.blogspot.com/

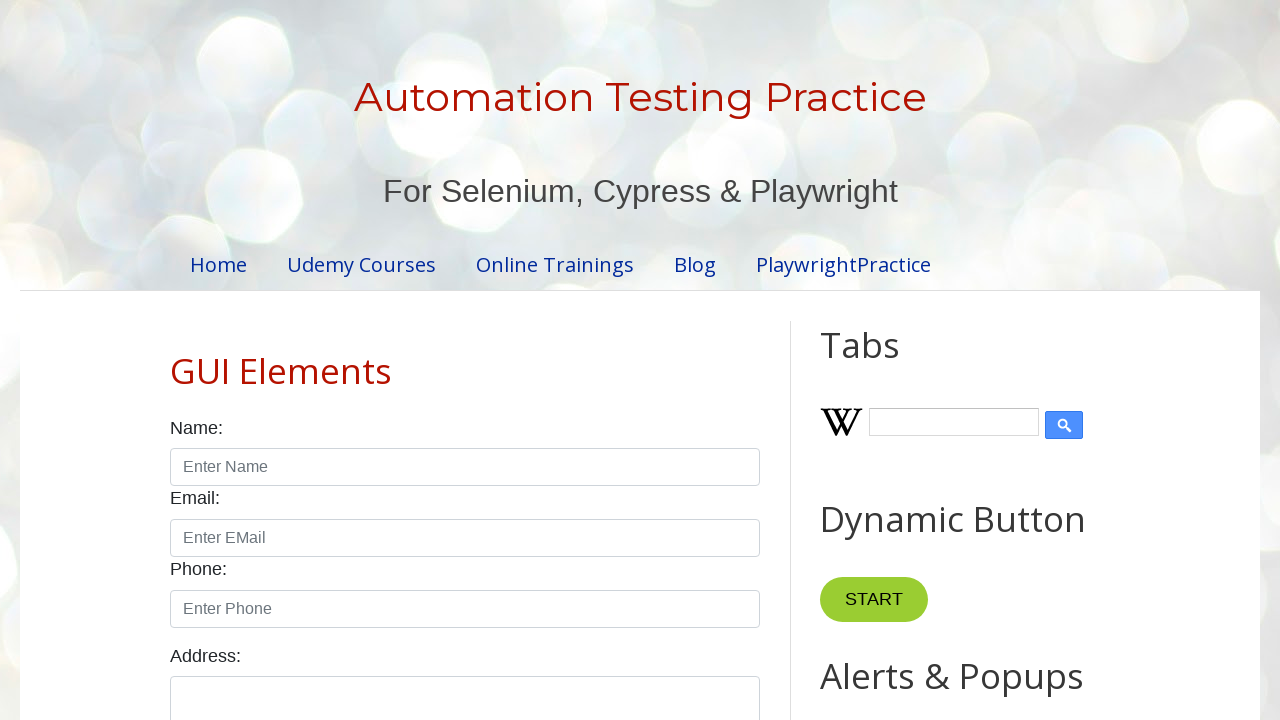

Filled name field with '     jay     ' (text with leading and trailing spaces) on input#name
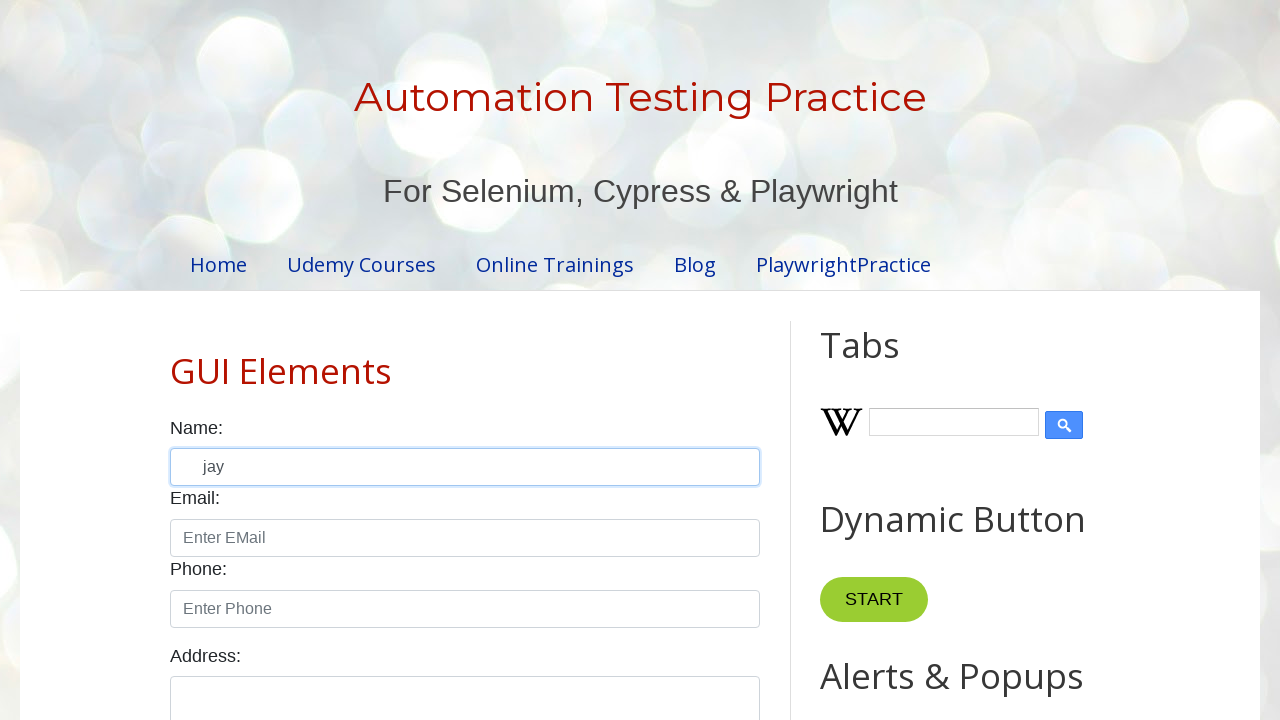

Filled email field with 'mohit   875@ yahoo.com' (invalid format with spaces) on input#email
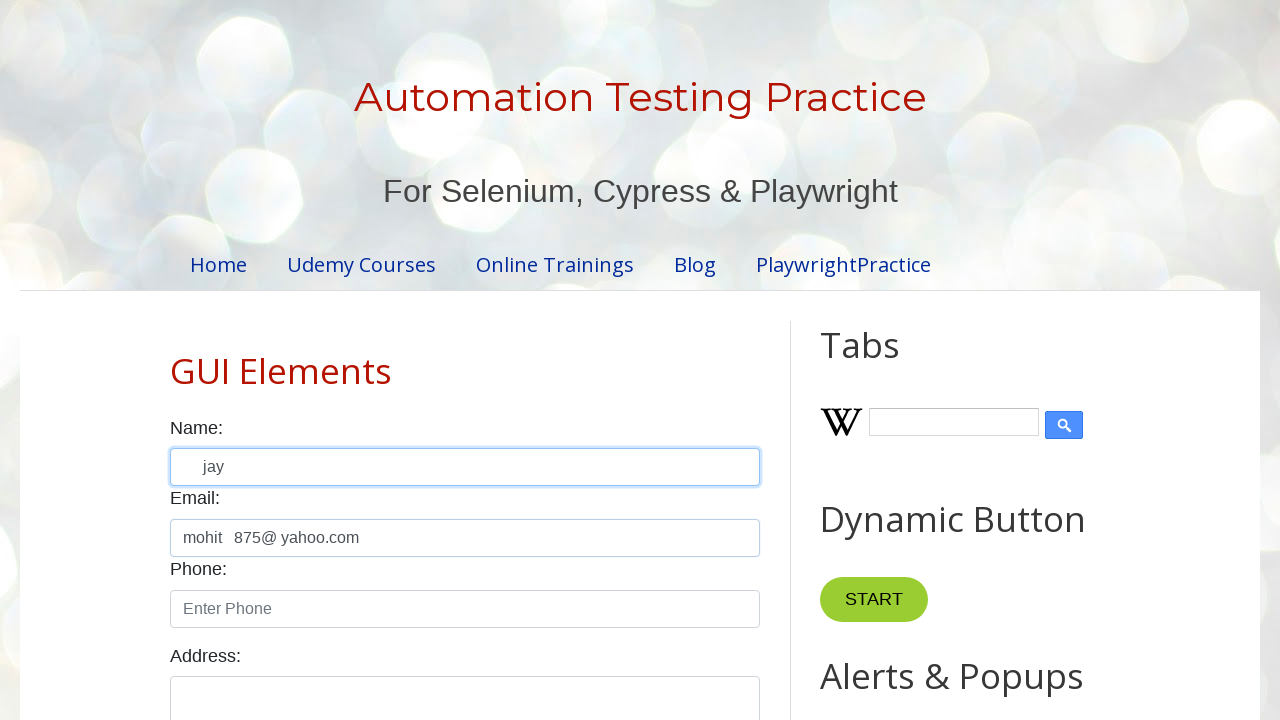

Filled phone field with '6523   985' (invalid format with spaces) on input#phone
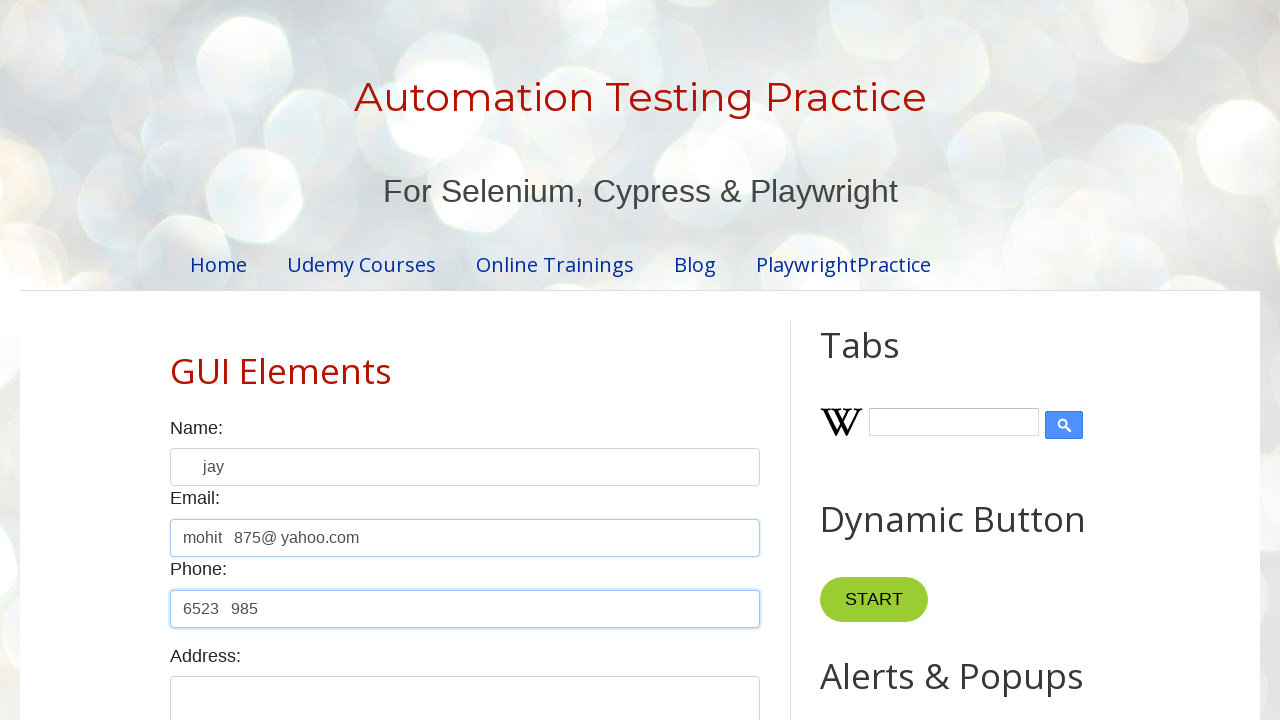

Filled address field with '453/s      sagar,         M.P' (text with multiple spaces) on textarea#textarea
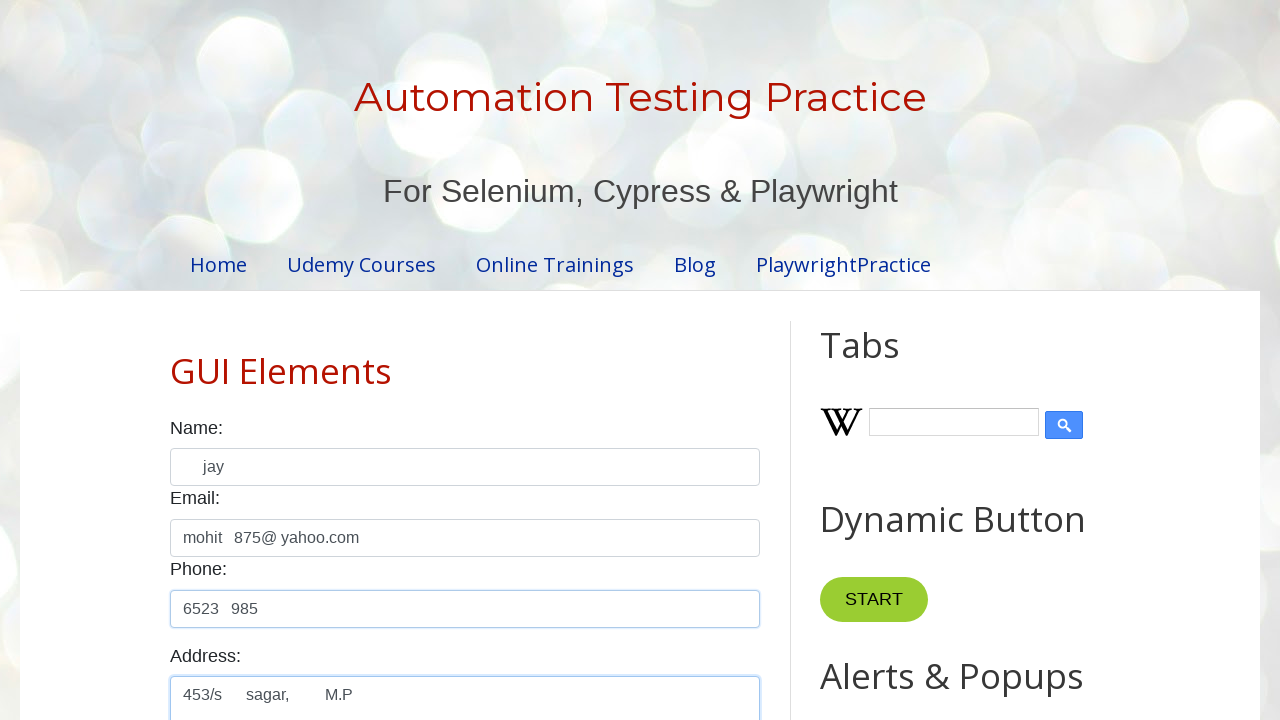

Pressed Tab key to move away from address field and trigger validation
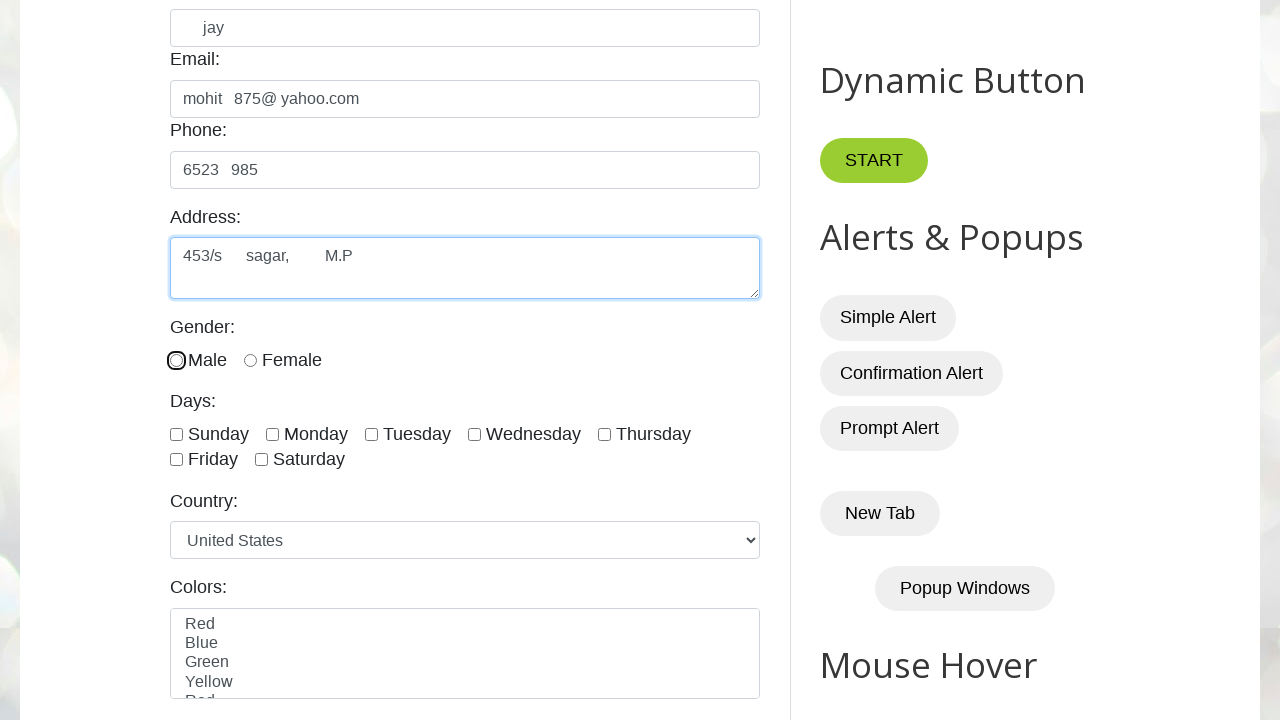

Retrieved name field value: '     jay     '
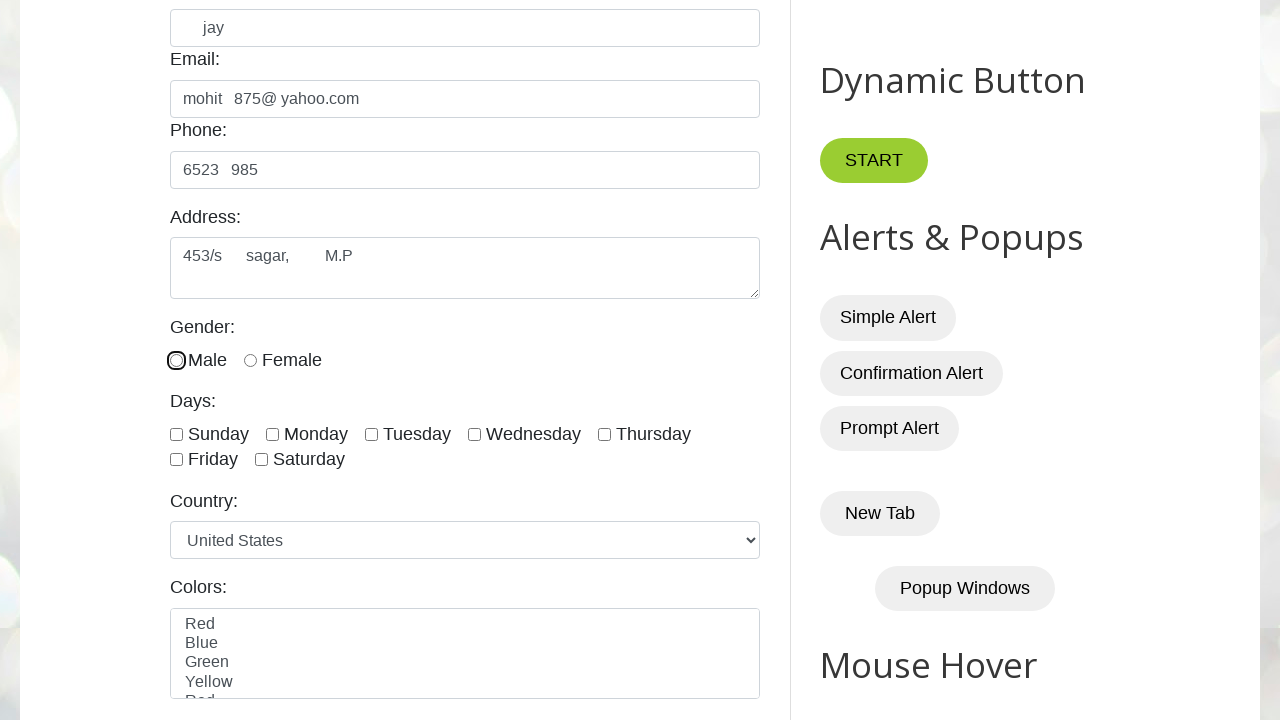

Retrieved email field value: 'mohit   875@ yahoo.com'
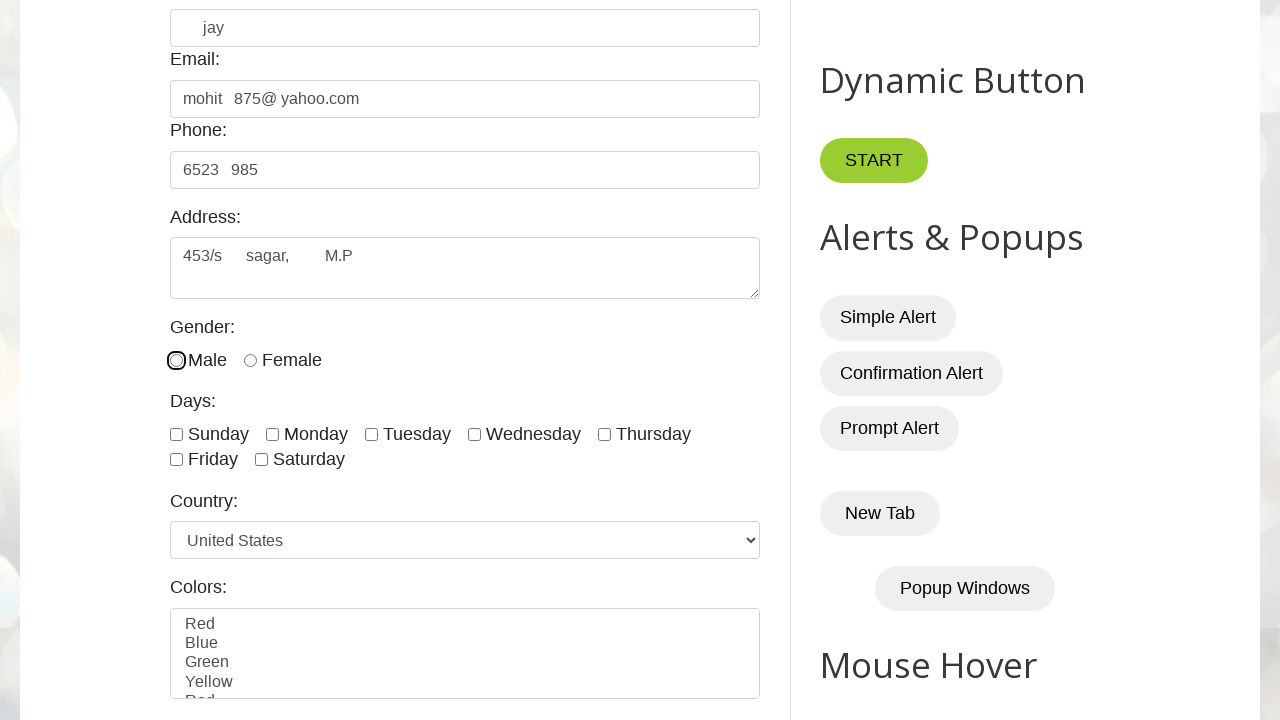

Retrieved phone field value: '6523   985'
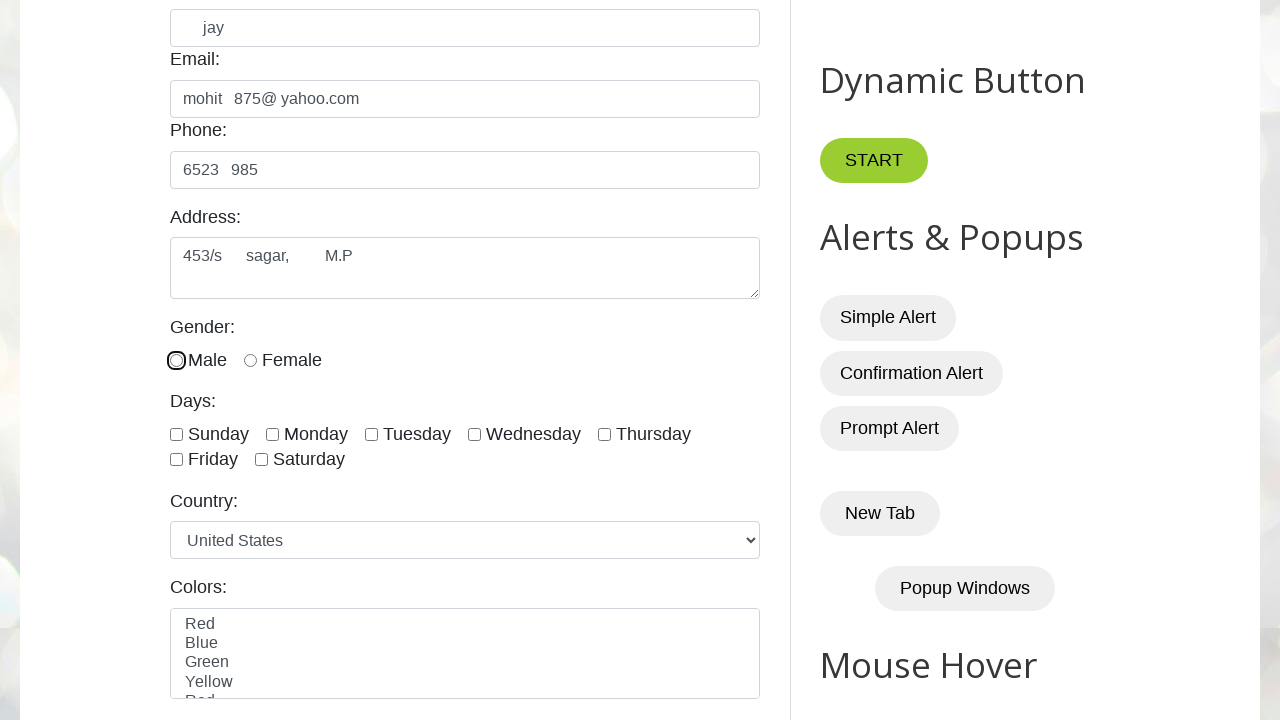

Retrieved address field value: '453/s      sagar,         M.P'
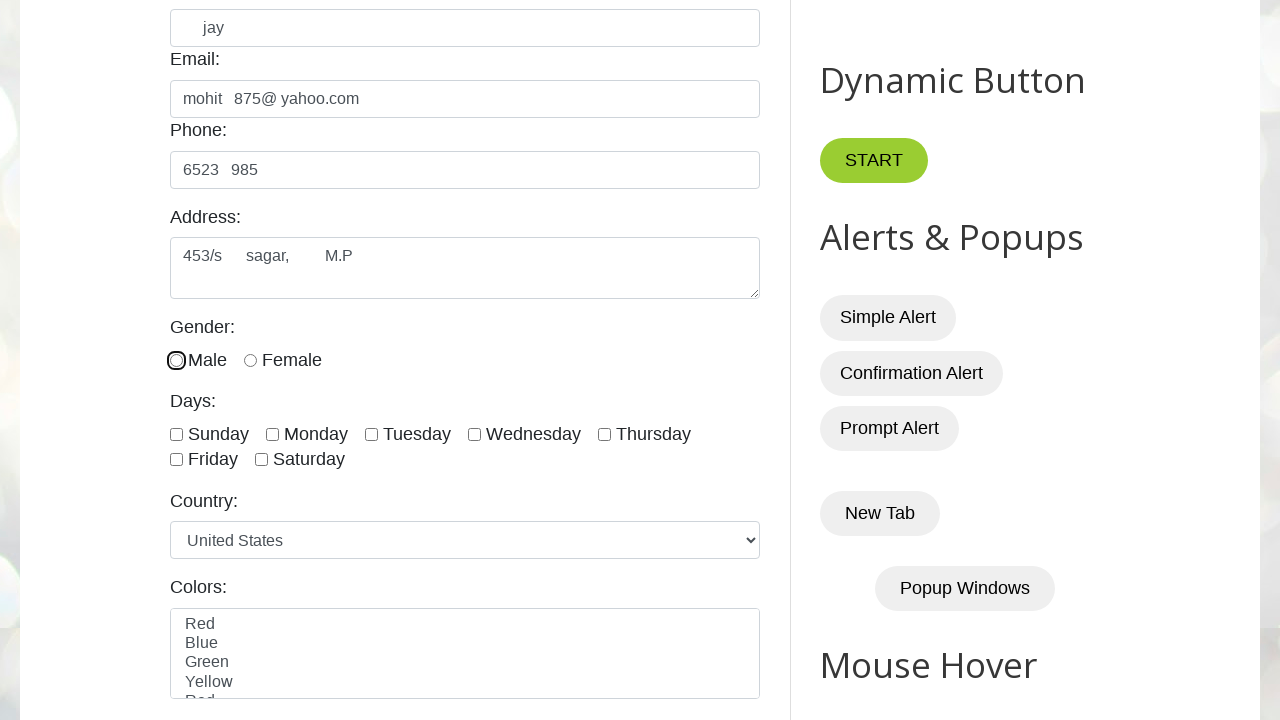

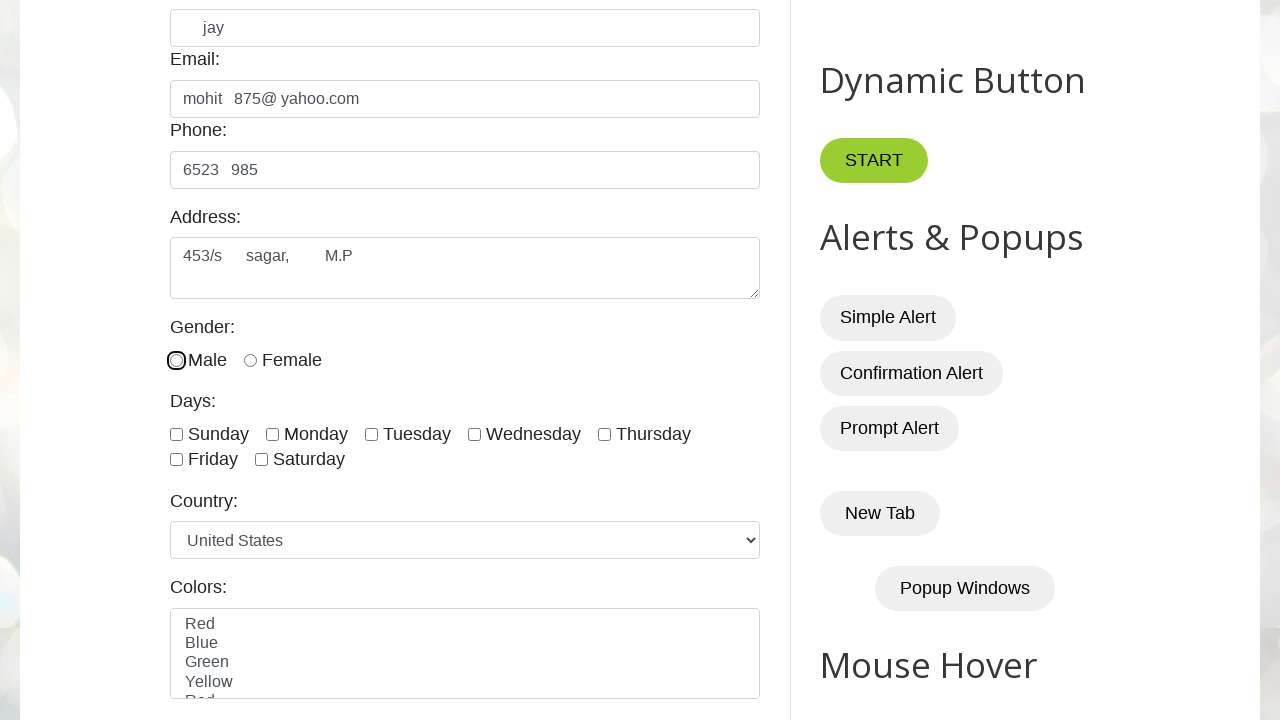